Tests the shopping cart workflow by navigating through product categories, selecting a tablet product, adjusting quantity, adding to cart, and proceeding to checkout

Starting URL: http://advantageonlineshopping.com/#/

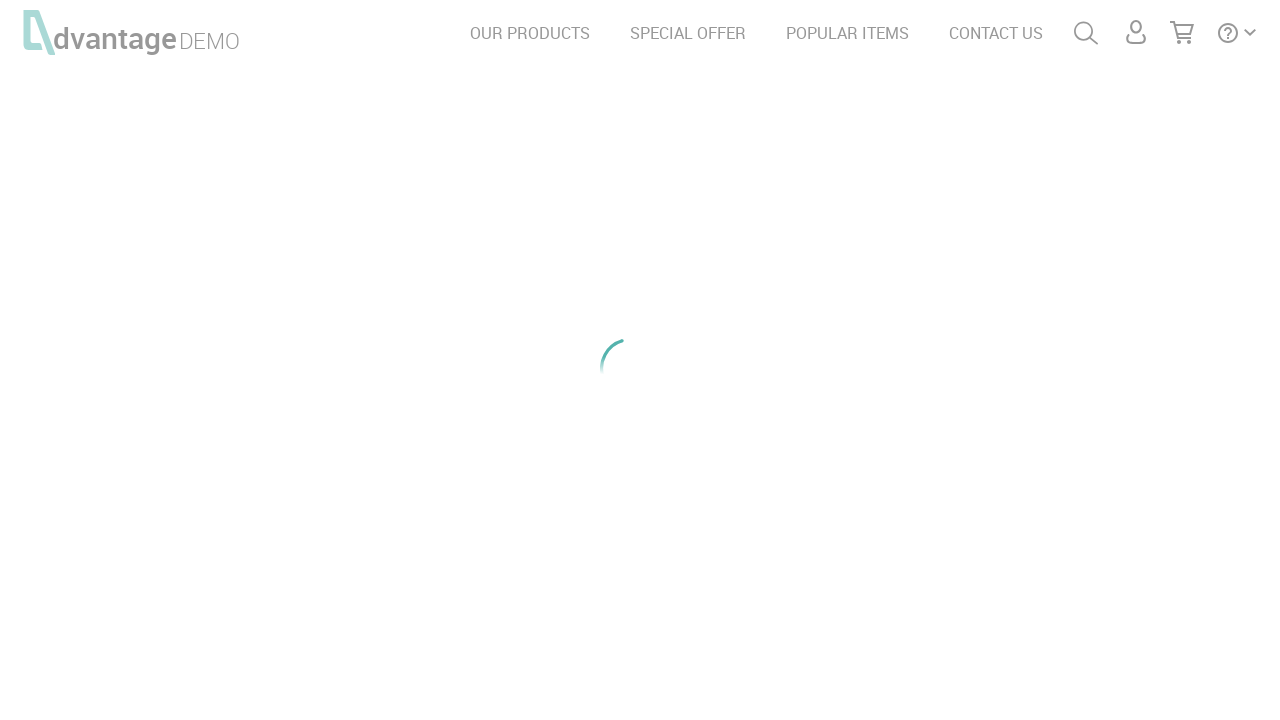

Clicked on Speakers category link at (218, 287) on internal:role=link[name="SpeakersCategoryTxt"i]
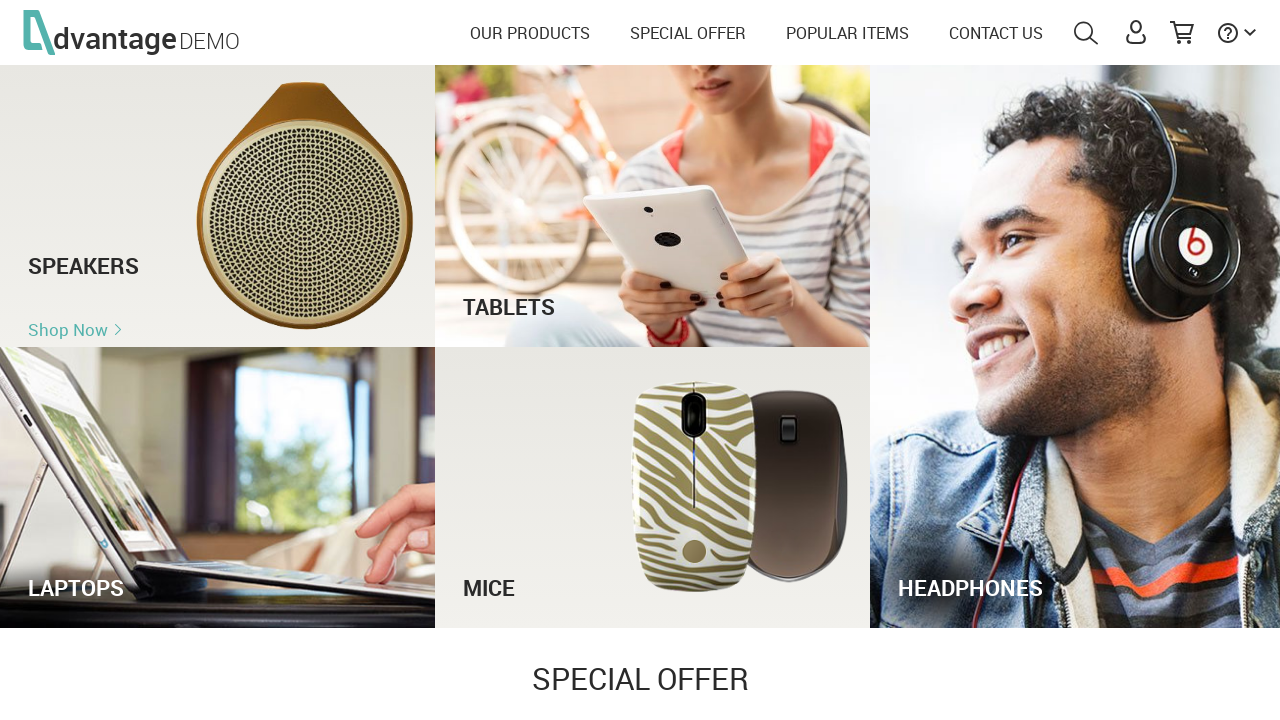

Clicked on Tablets category link at (653, 287) on internal:role=link[name="TabletsCategoryTxt"i]
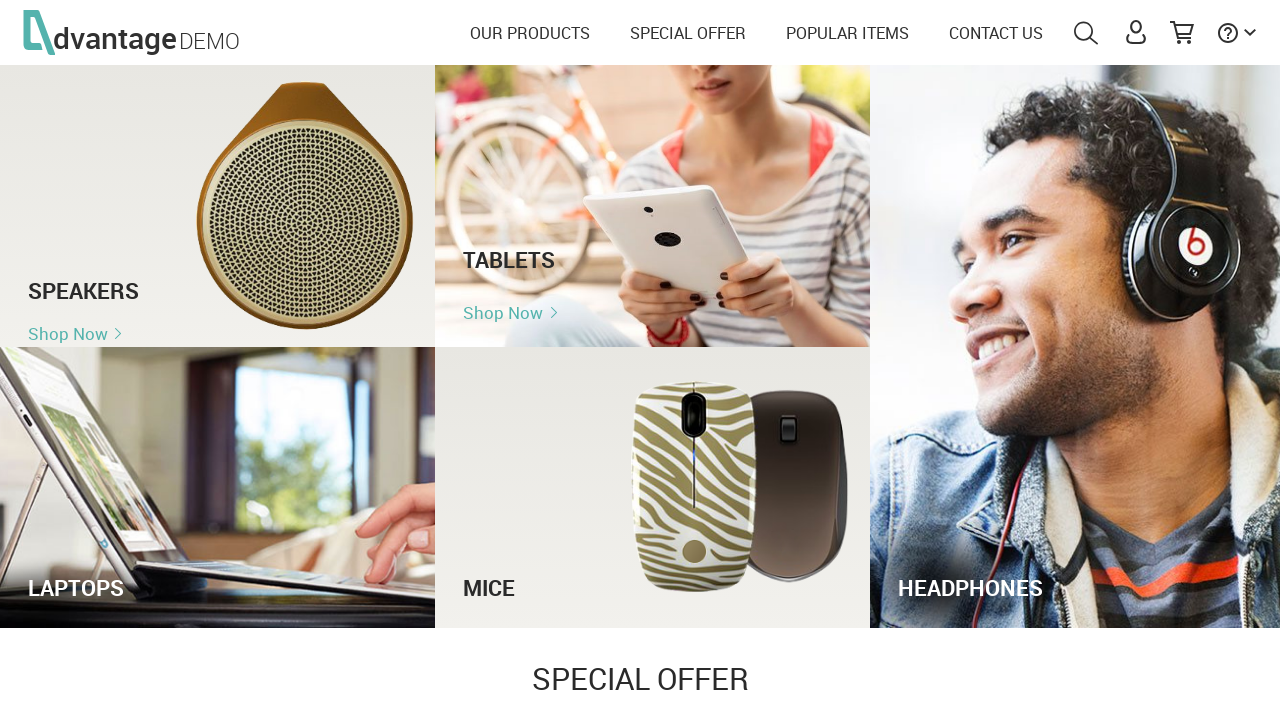

Selected HP ElitePad 1000 G2 Tablet product at (362, 256) on internal:text="HP ElitePad 1000 G2 Tablet"s
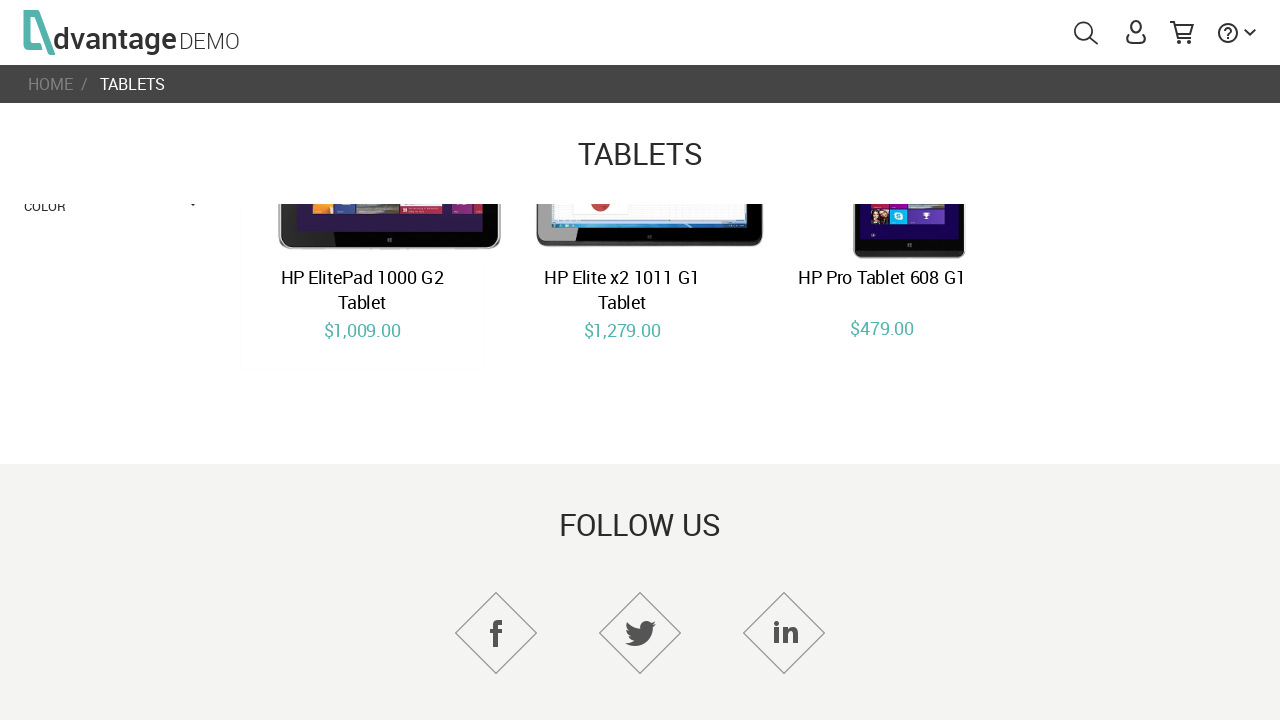

Clicked on quantity input field at (813, 486) on input[name='quantity']
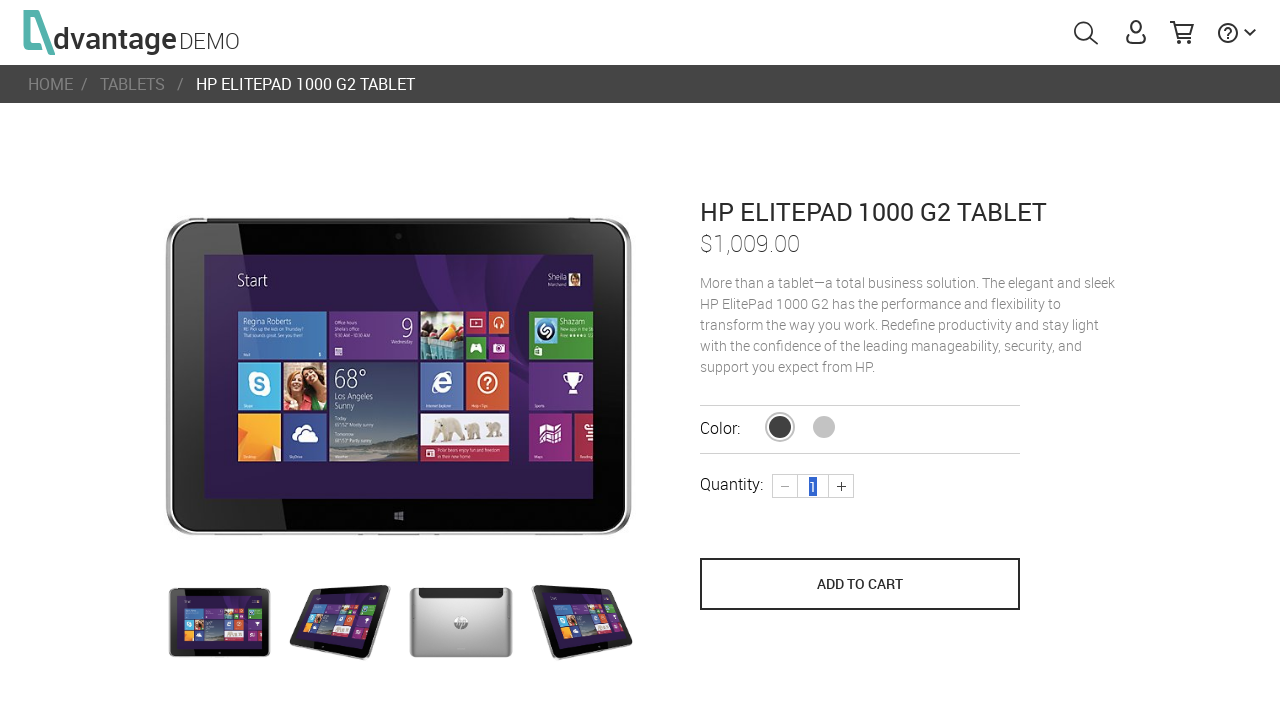

Increased product quantity at (841, 486) on e-sec-plus-minus div >> nth=3
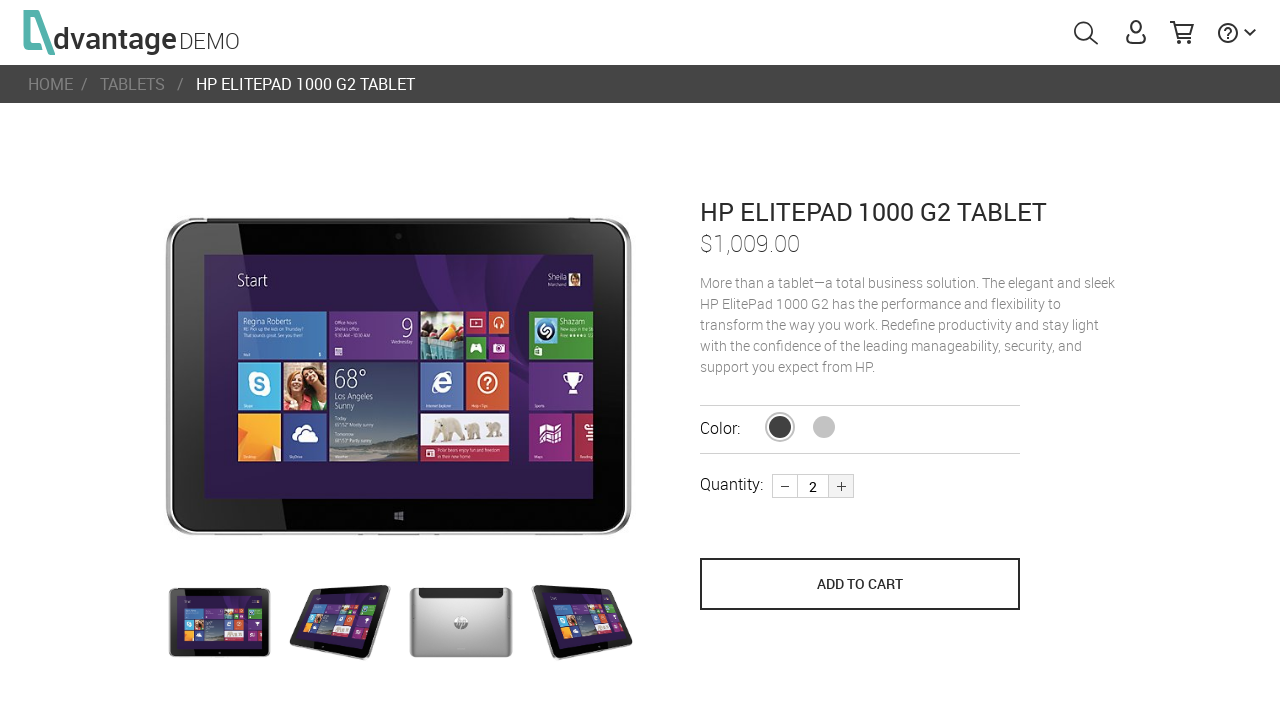

Clicked ADD TO CART button at (860, 584) on internal:role=button[name="ADD TO CART"i]
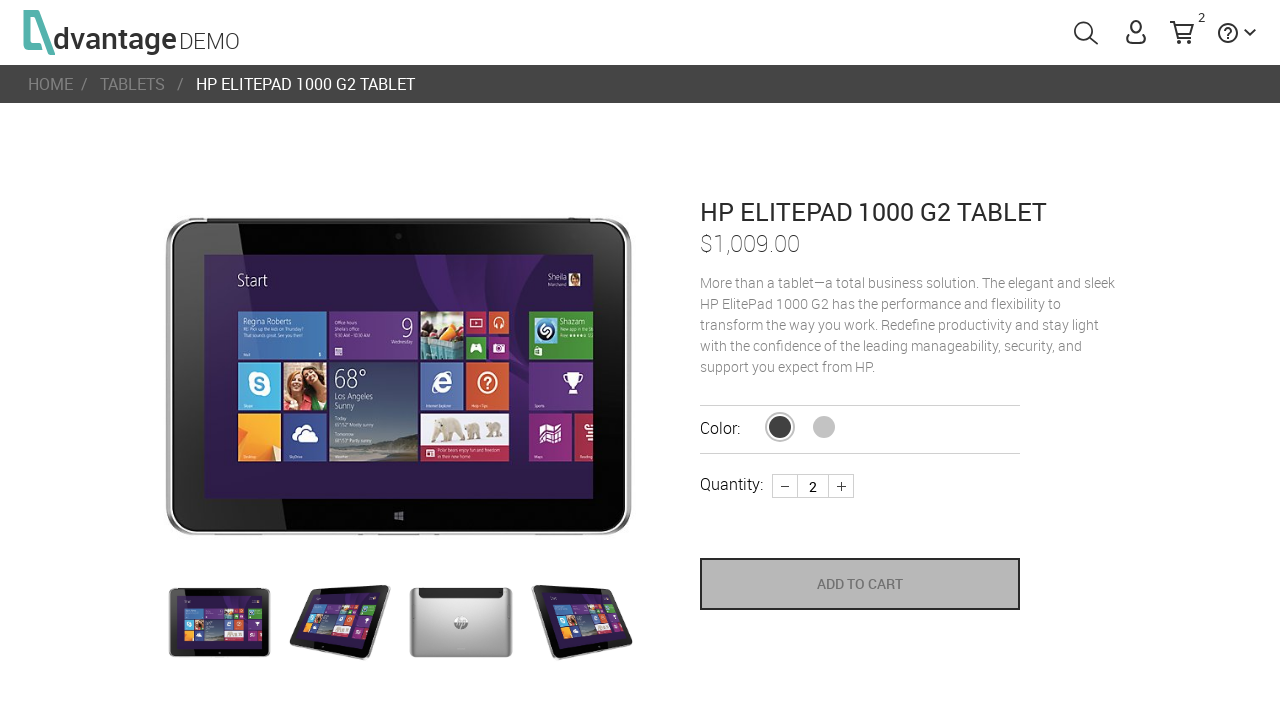

Clicked CHECKOUT button to proceed to checkout at (1040, 145) on internal:role=button[name="CHECKOUT ($2,018.00)"i]
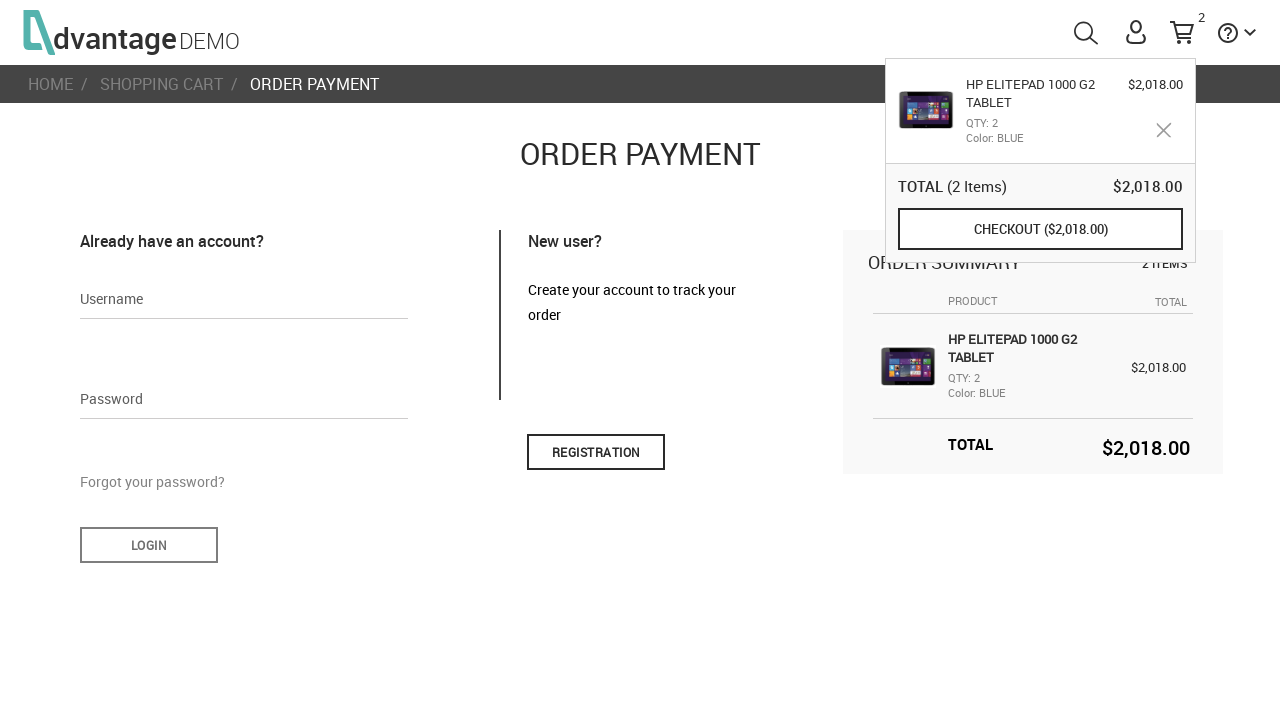

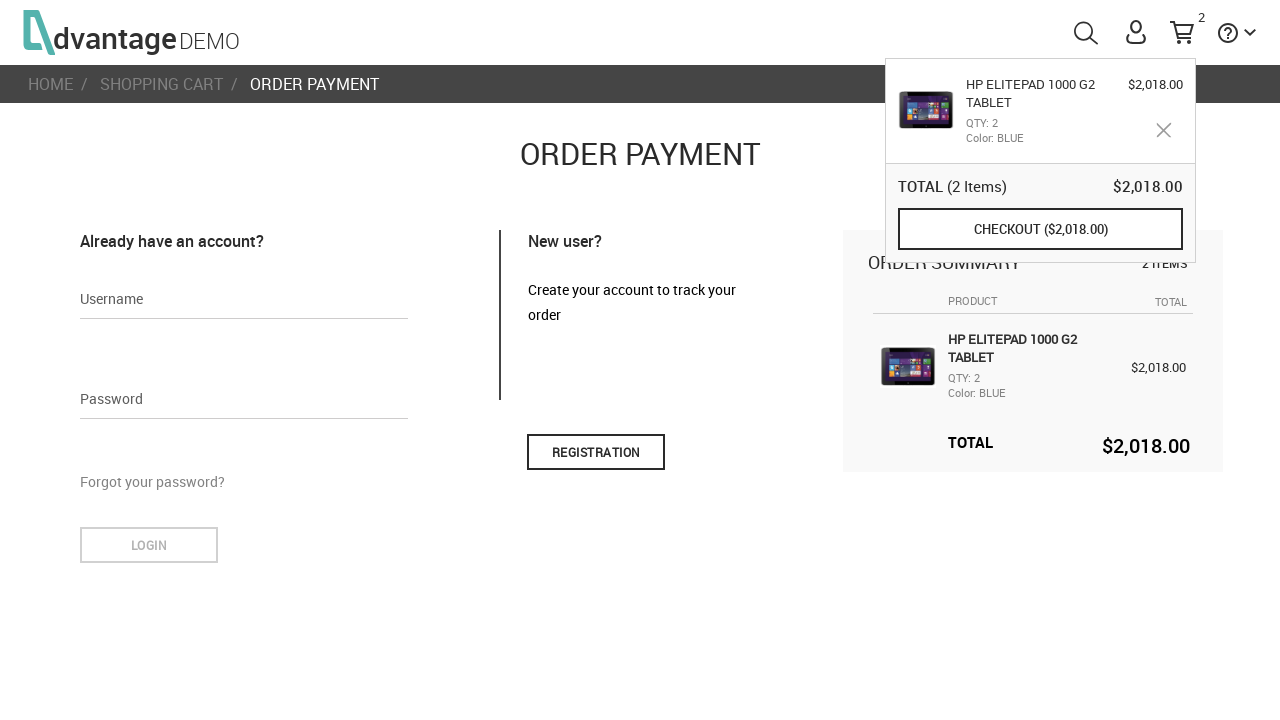